Tests editing a todo item by double-clicking, typing new text, and pressing Enter.

Starting URL: https://demo.playwright.dev/todomvc

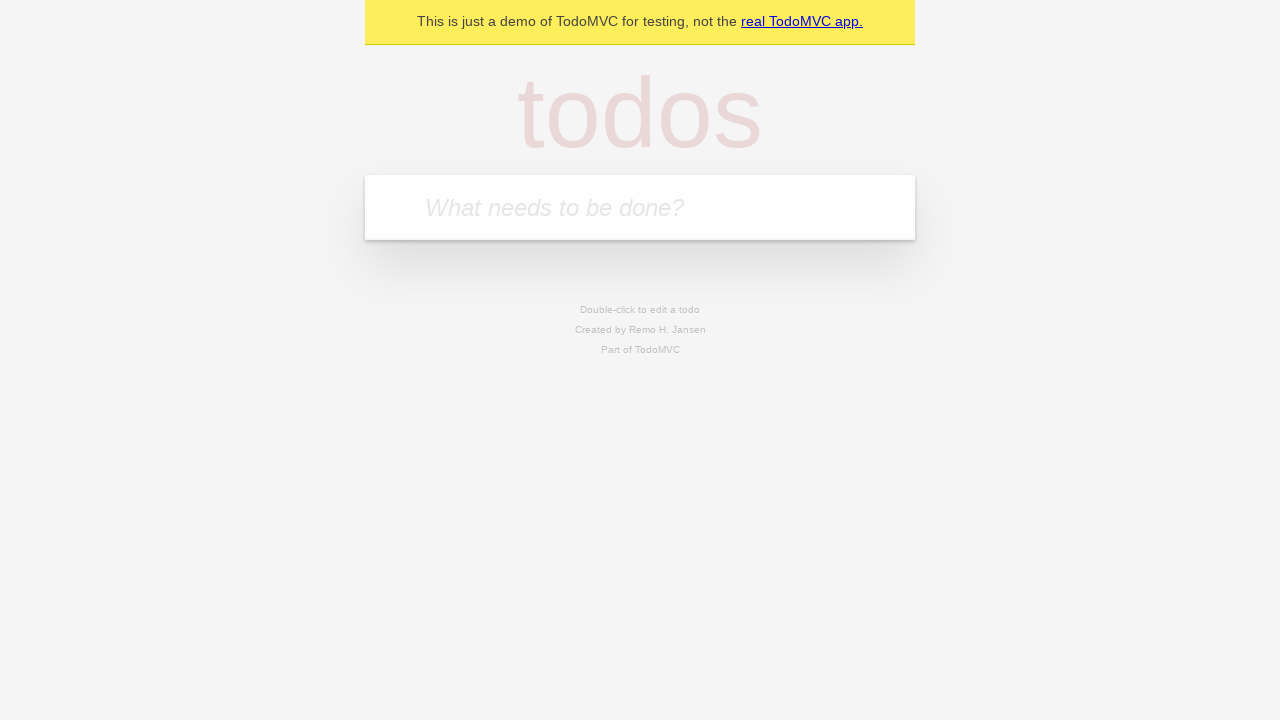

Filled todo input with 'buy some cheese' on internal:attr=[placeholder="What needs to be done?"i]
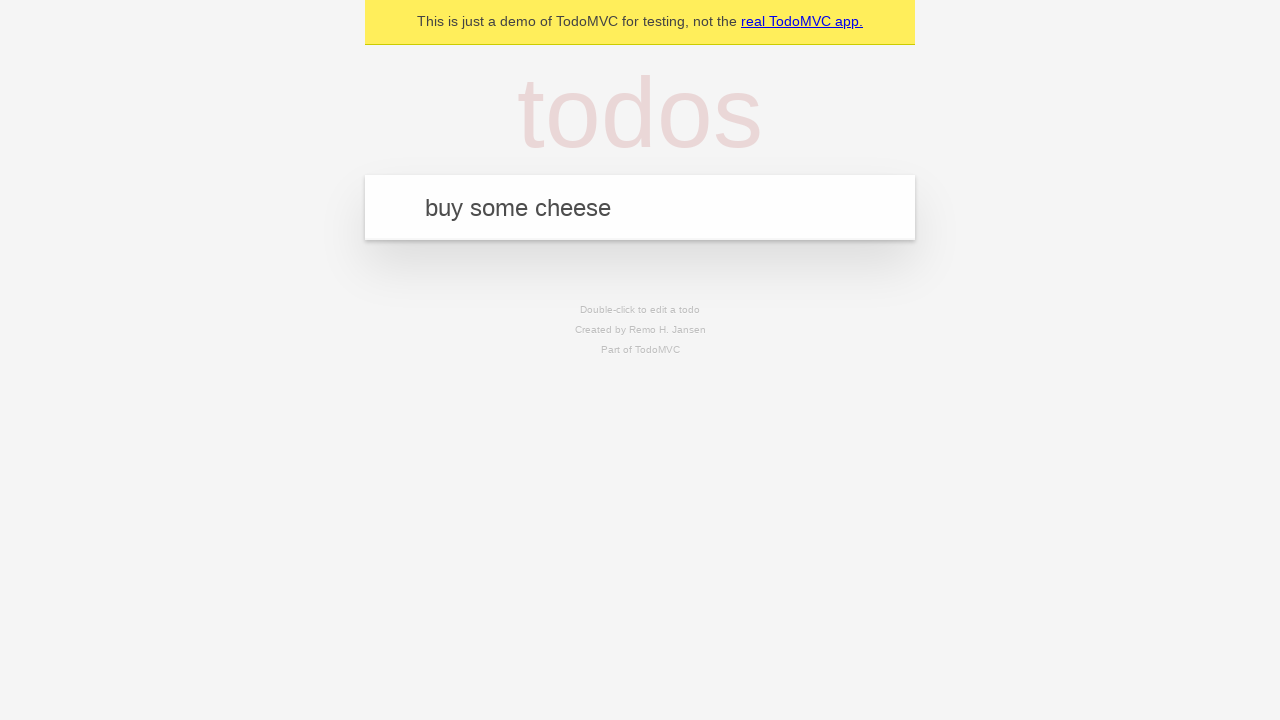

Pressed Enter to create first todo on internal:attr=[placeholder="What needs to be done?"i]
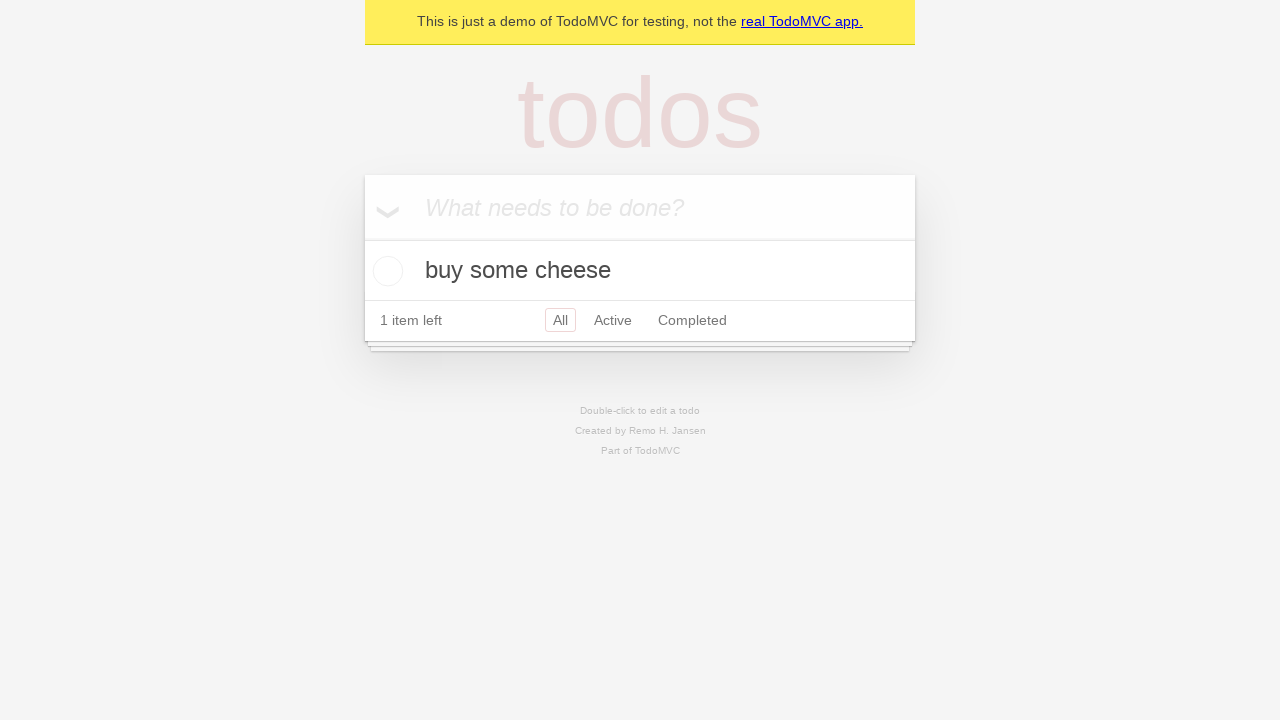

Filled todo input with 'feed the cat' on internal:attr=[placeholder="What needs to be done?"i]
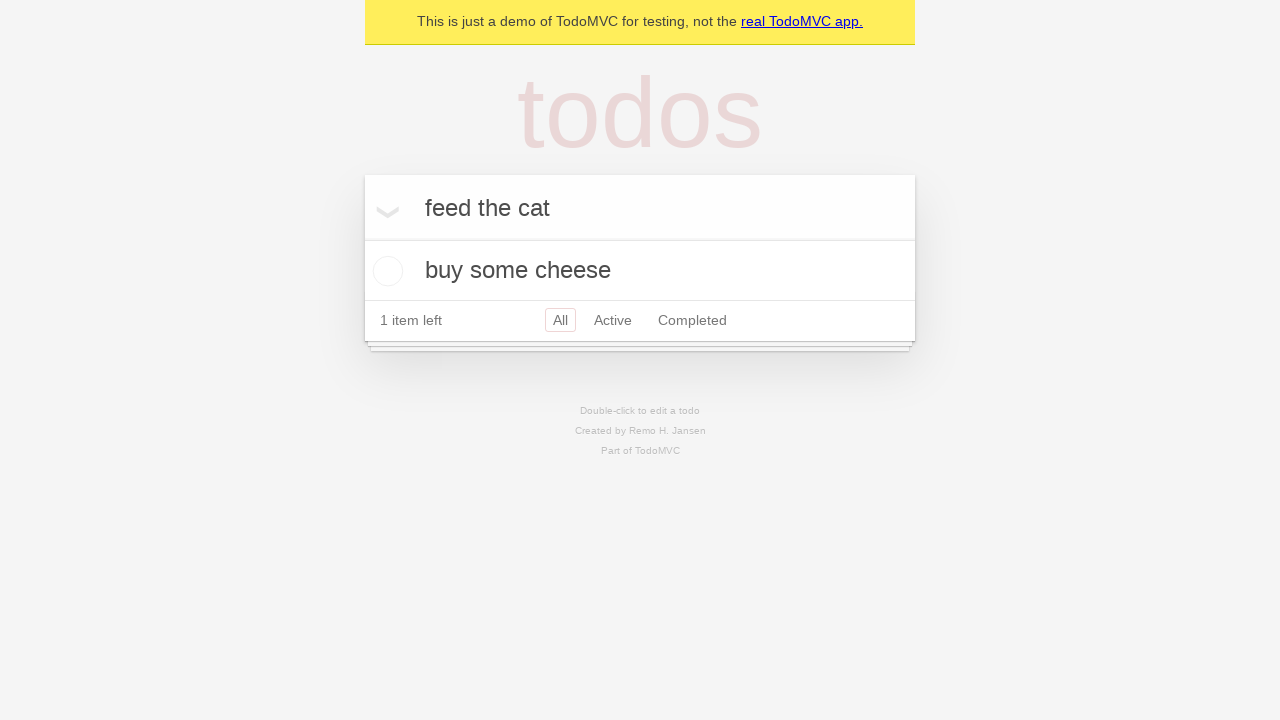

Pressed Enter to create second todo on internal:attr=[placeholder="What needs to be done?"i]
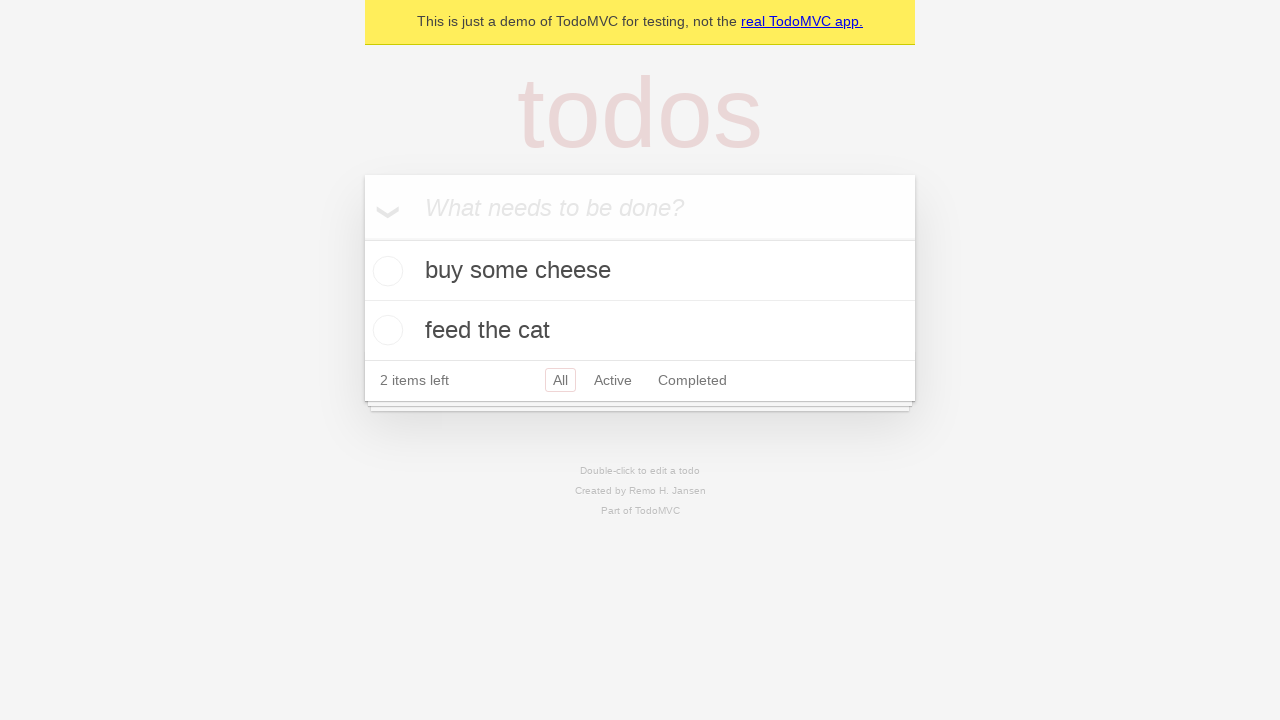

Filled todo input with 'book a doctors appointment' on internal:attr=[placeholder="What needs to be done?"i]
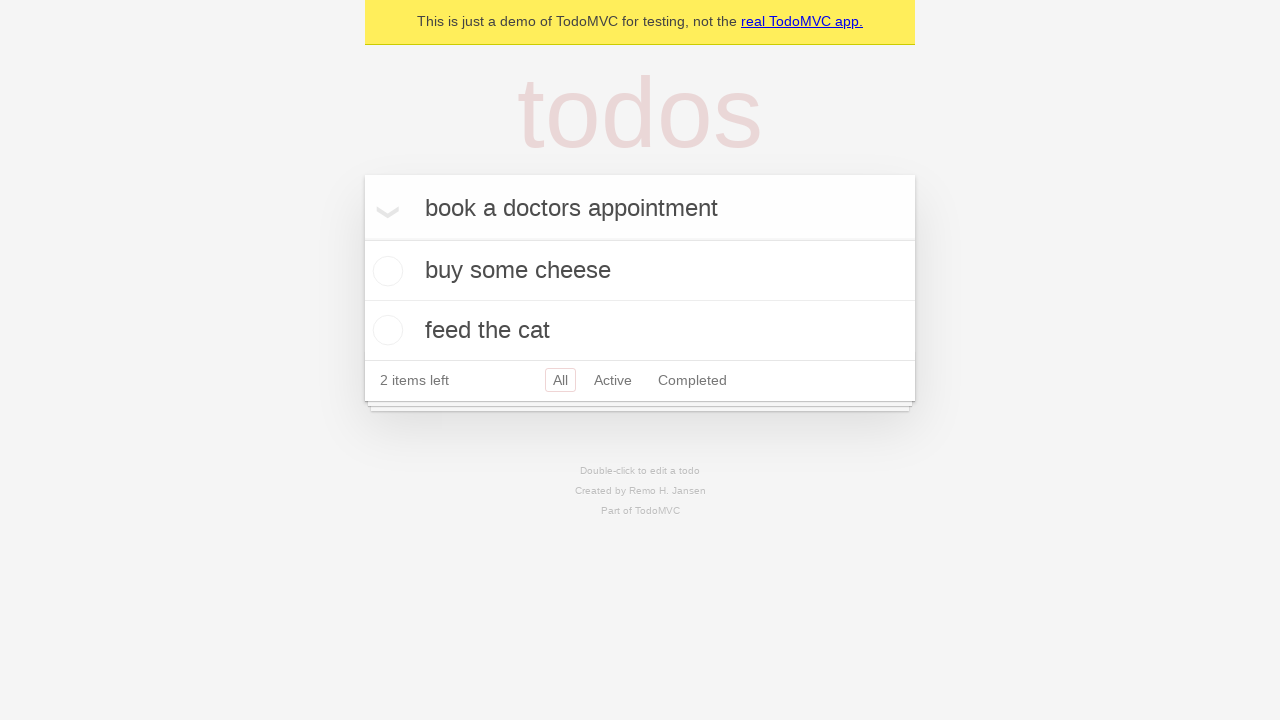

Pressed Enter to create third todo on internal:attr=[placeholder="What needs to be done?"i]
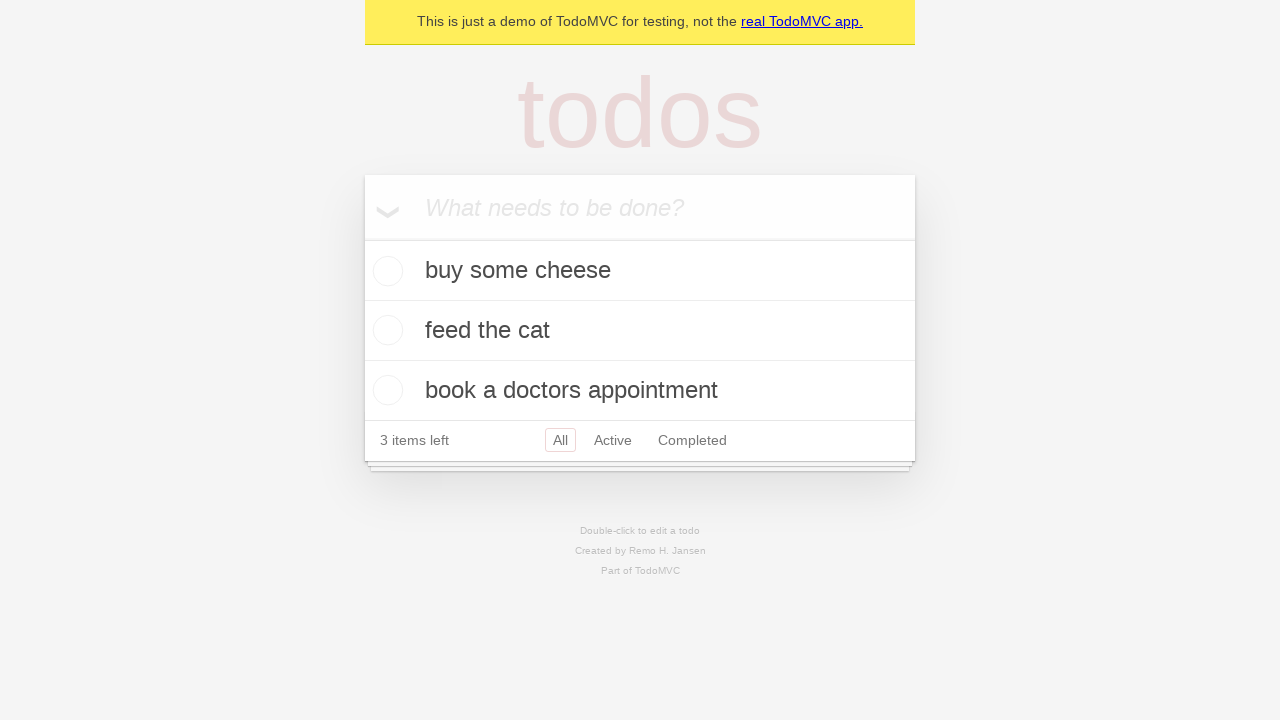

Double-clicked second todo item to enter edit mode at (640, 331) on internal:testid=[data-testid="todo-item"s] >> nth=1
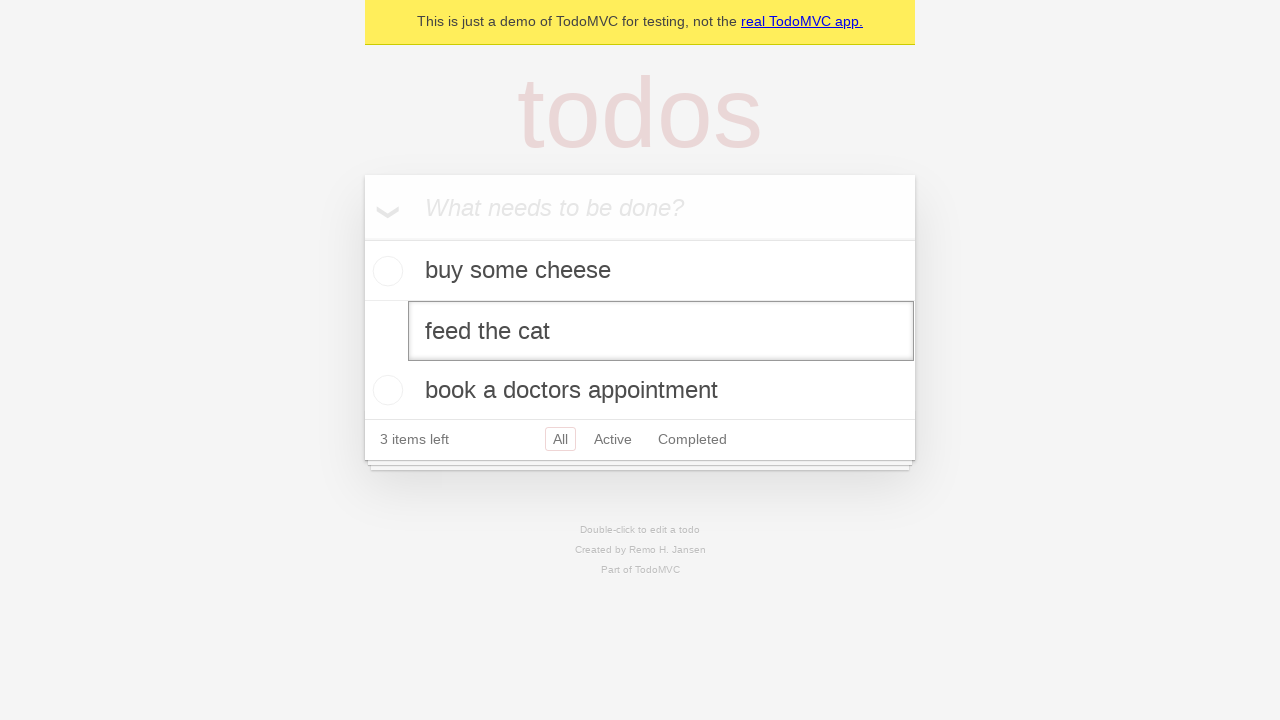

Filled edit textbox with 'buy some sausages' on internal:testid=[data-testid="todo-item"s] >> nth=1 >> internal:role=textbox[nam
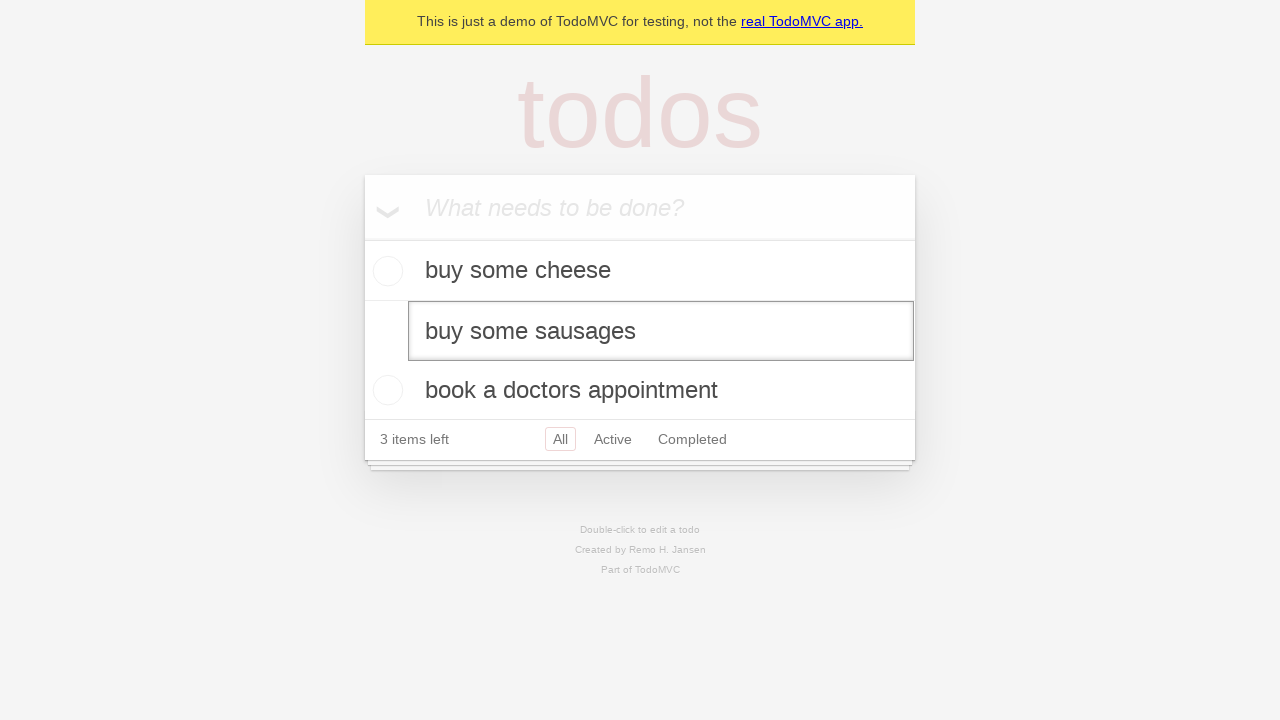

Pressed Enter to save edited todo item on internal:testid=[data-testid="todo-item"s] >> nth=1 >> internal:role=textbox[nam
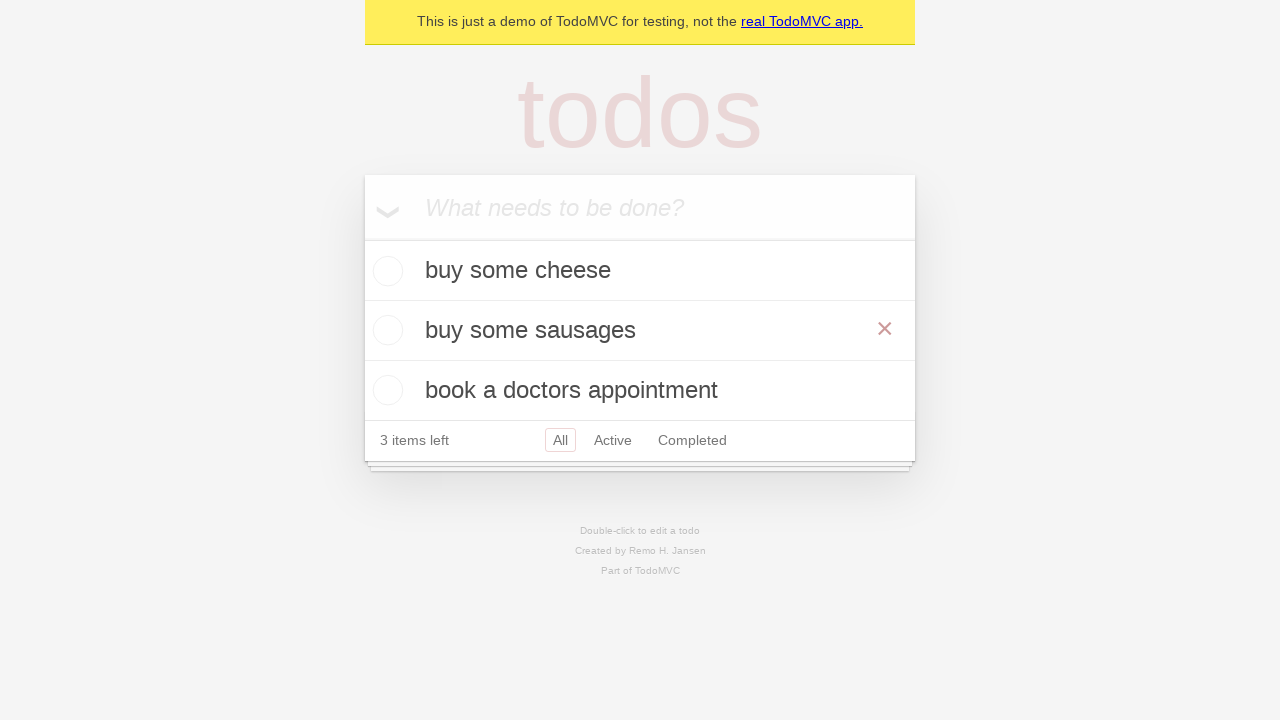

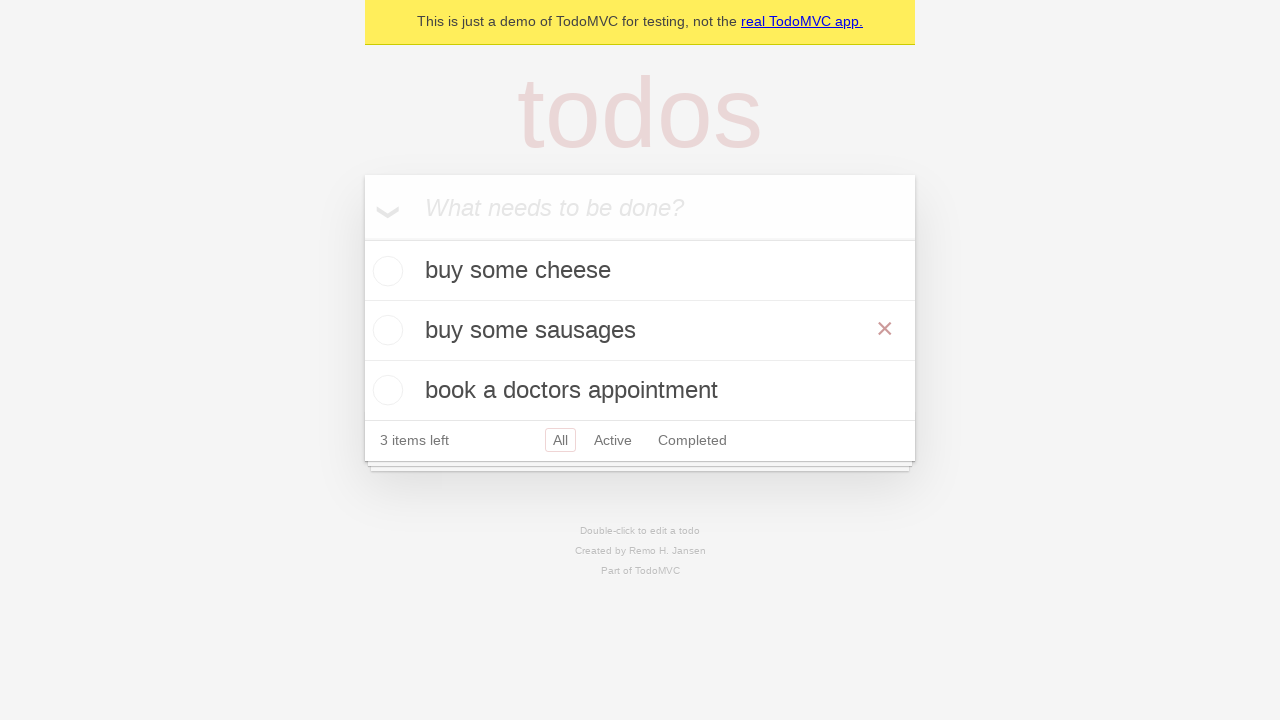